Tests registration form validation when confirmation email doesn't match the original email

Starting URL: https://alada.vn/tai-khoan/dang-ky.html

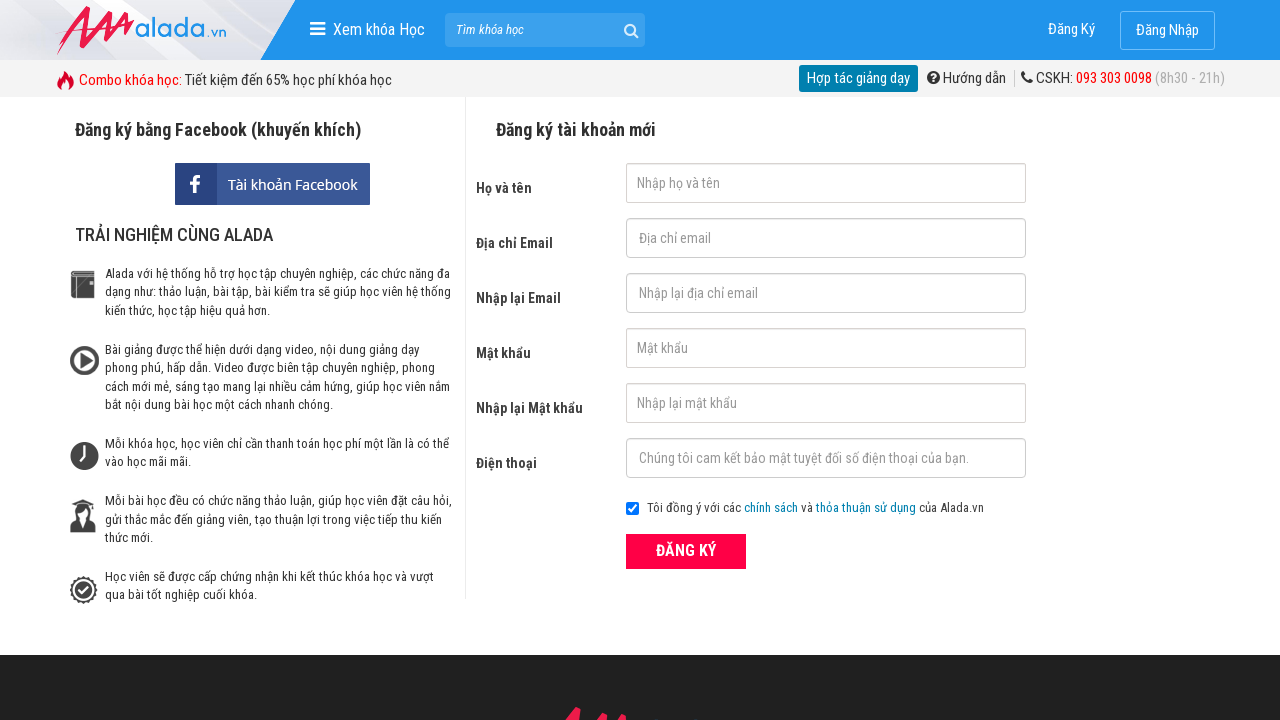

Filled first name field with 'Thanh Tra' on #txtFirstname
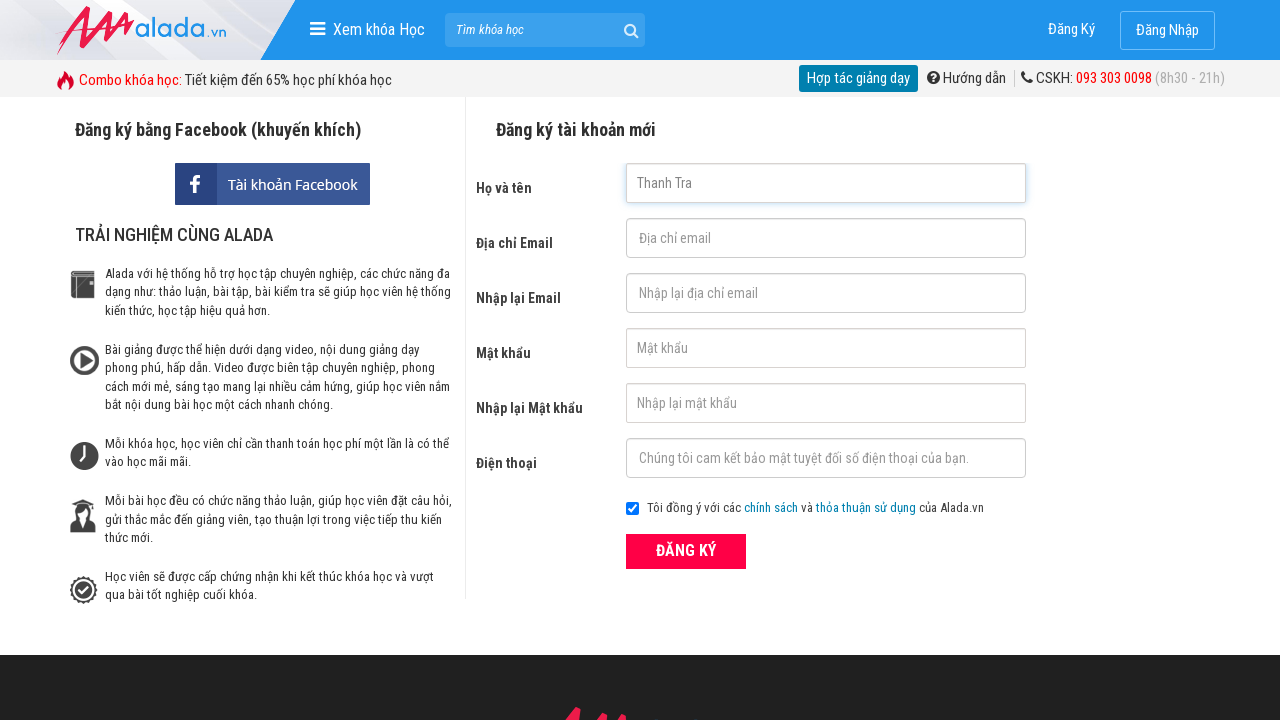

Filled email field with 'thanhtra@gmail.com' on #txtEmail
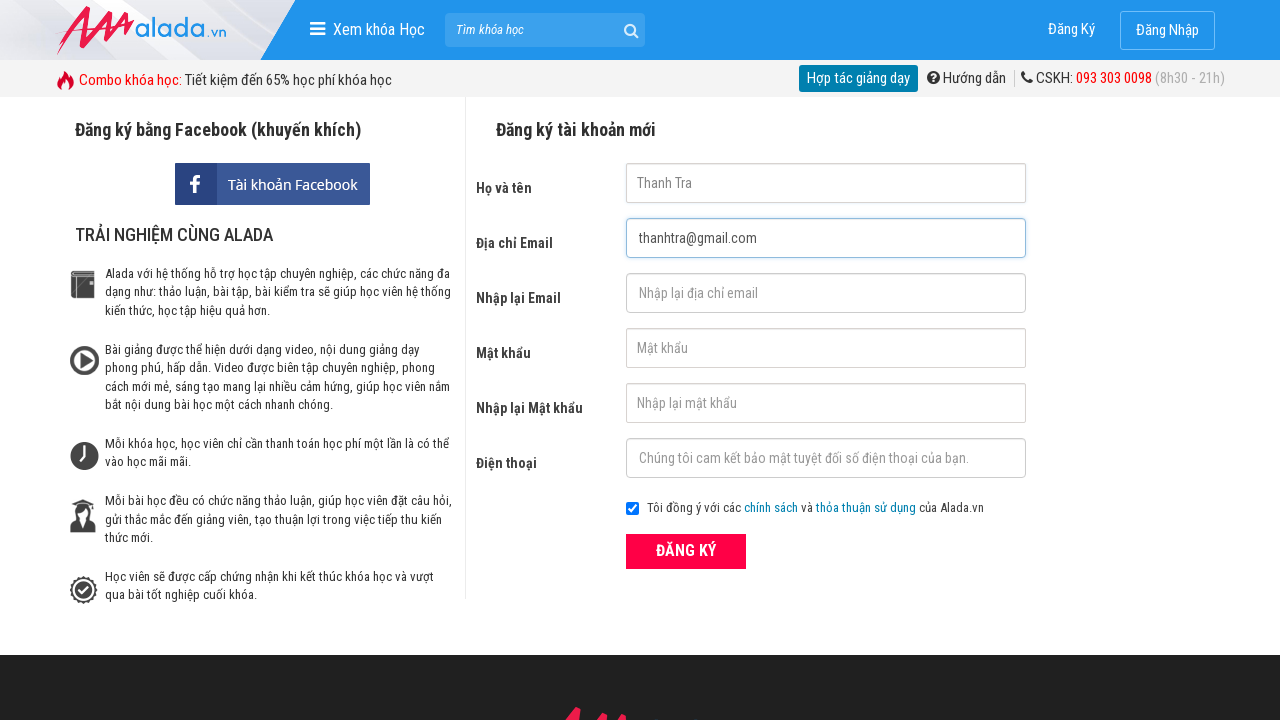

Filled confirmation email field with mismatched email 'thanhtra@' on #txtCEmail
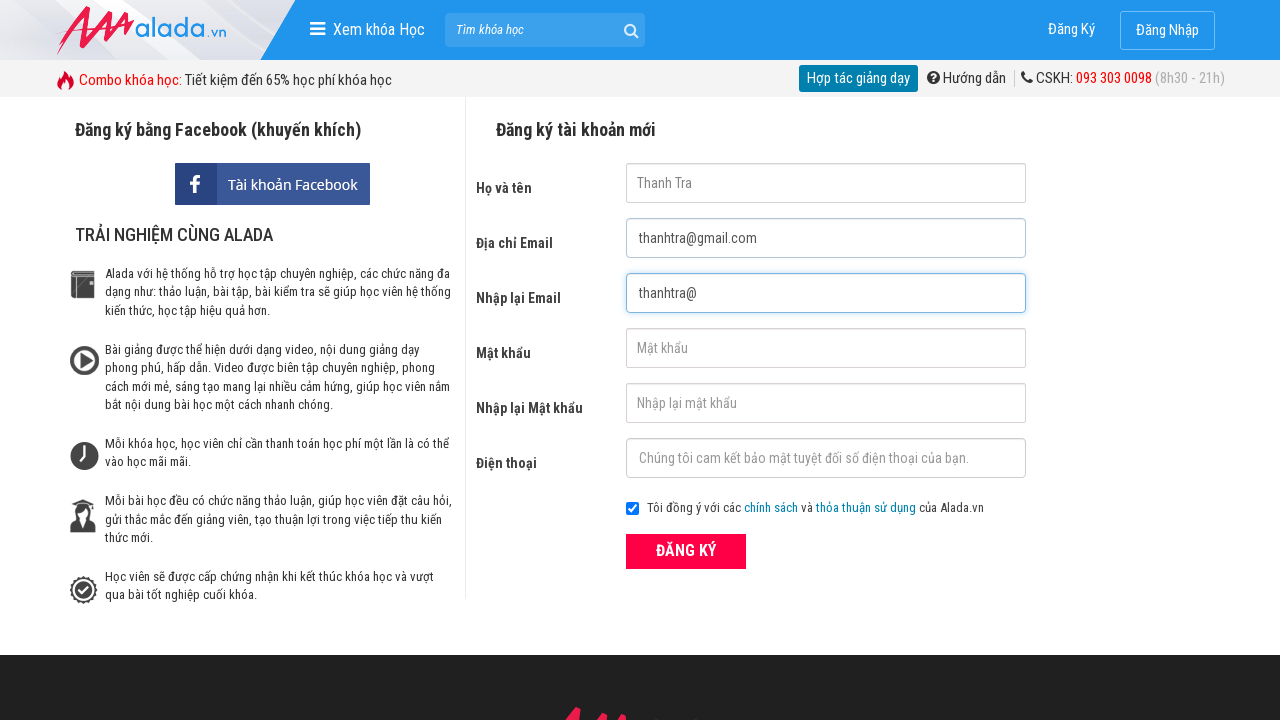

Filled password field with '123456' on #txtPassword
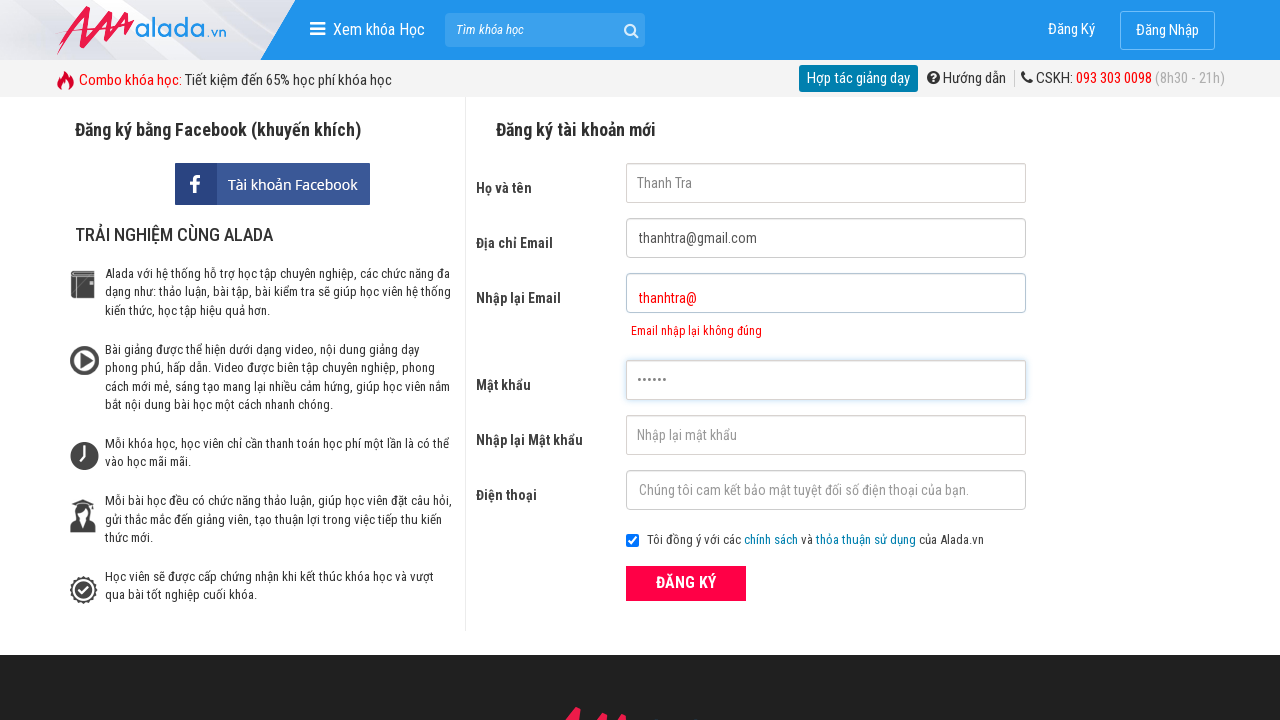

Filled confirm password field with '123456' on #txtCPassword
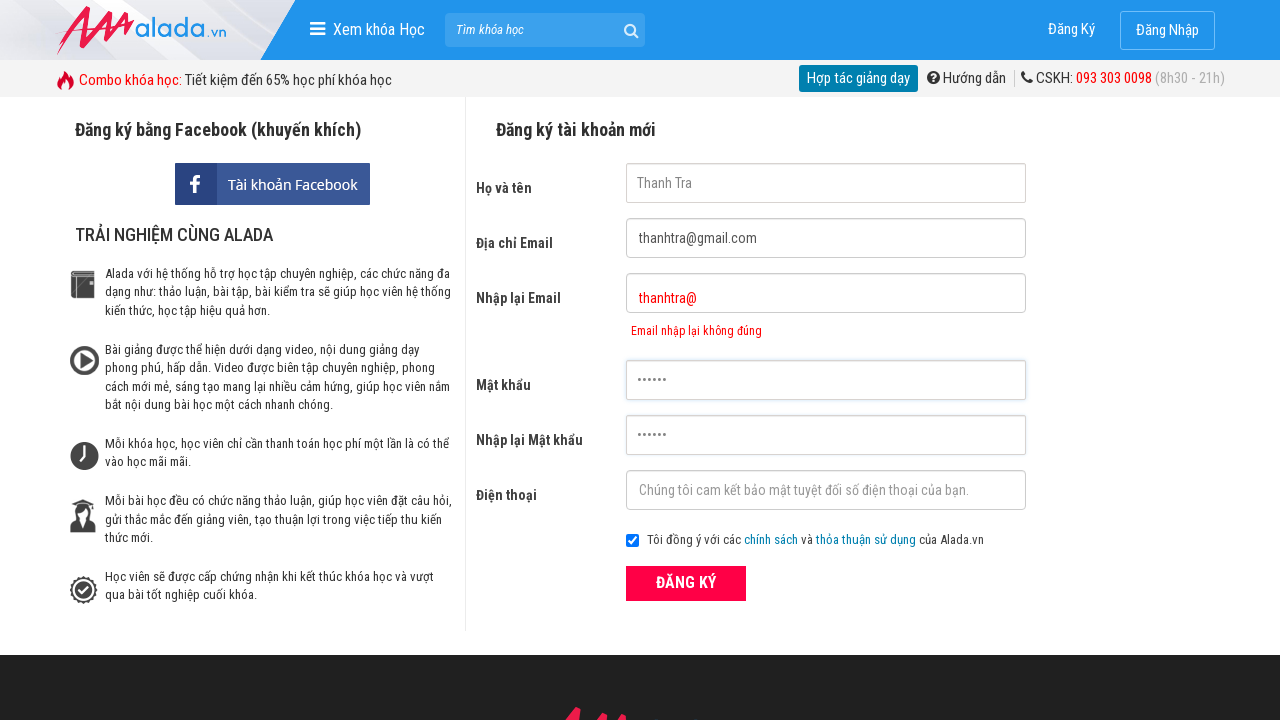

Filled phone number field with '0123456789' on #txtPhone
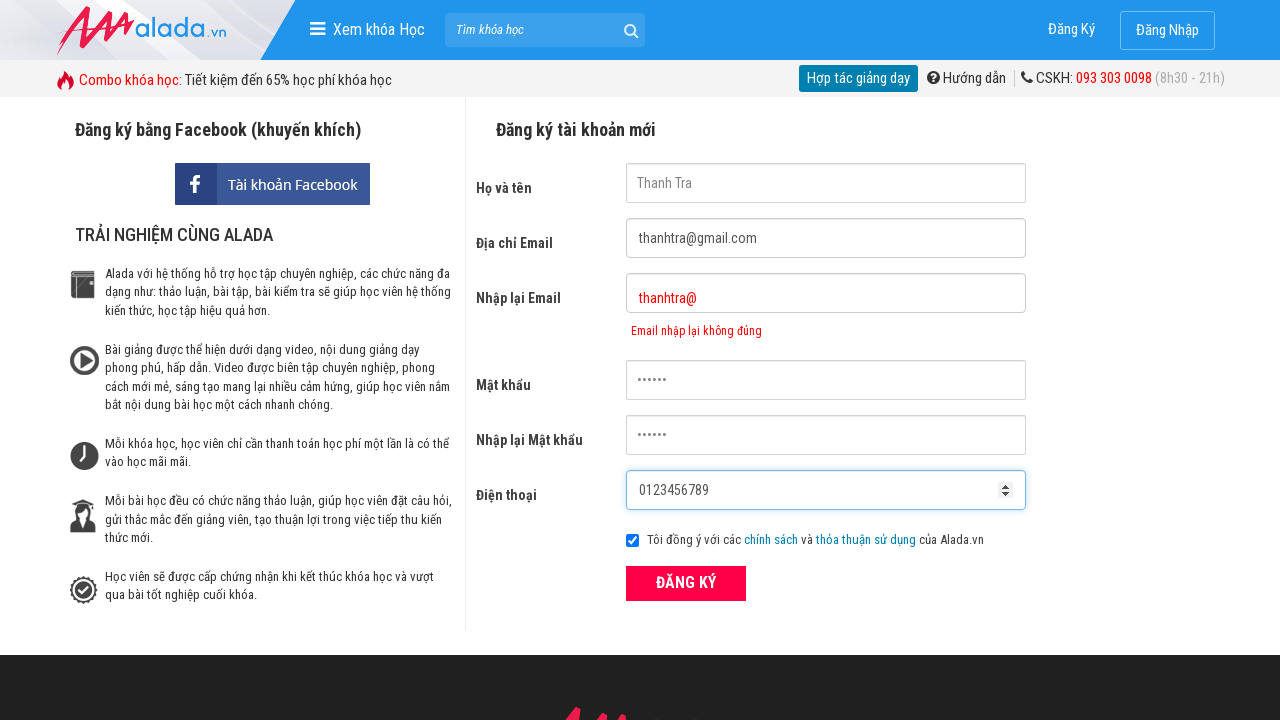

Clicked register button to submit form at (686, 583) on xpath=//form[@id='frmLogin']//button[text()='ĐĂNG KÝ']
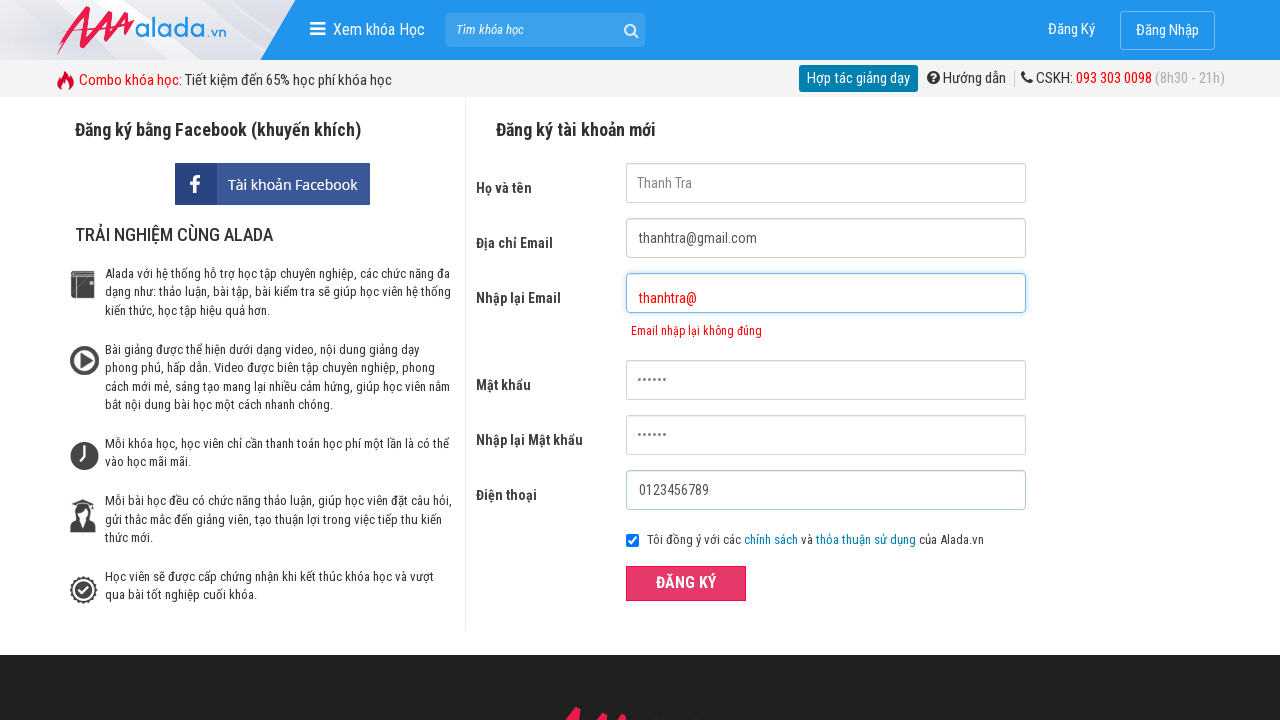

Confirmation email error message appeared
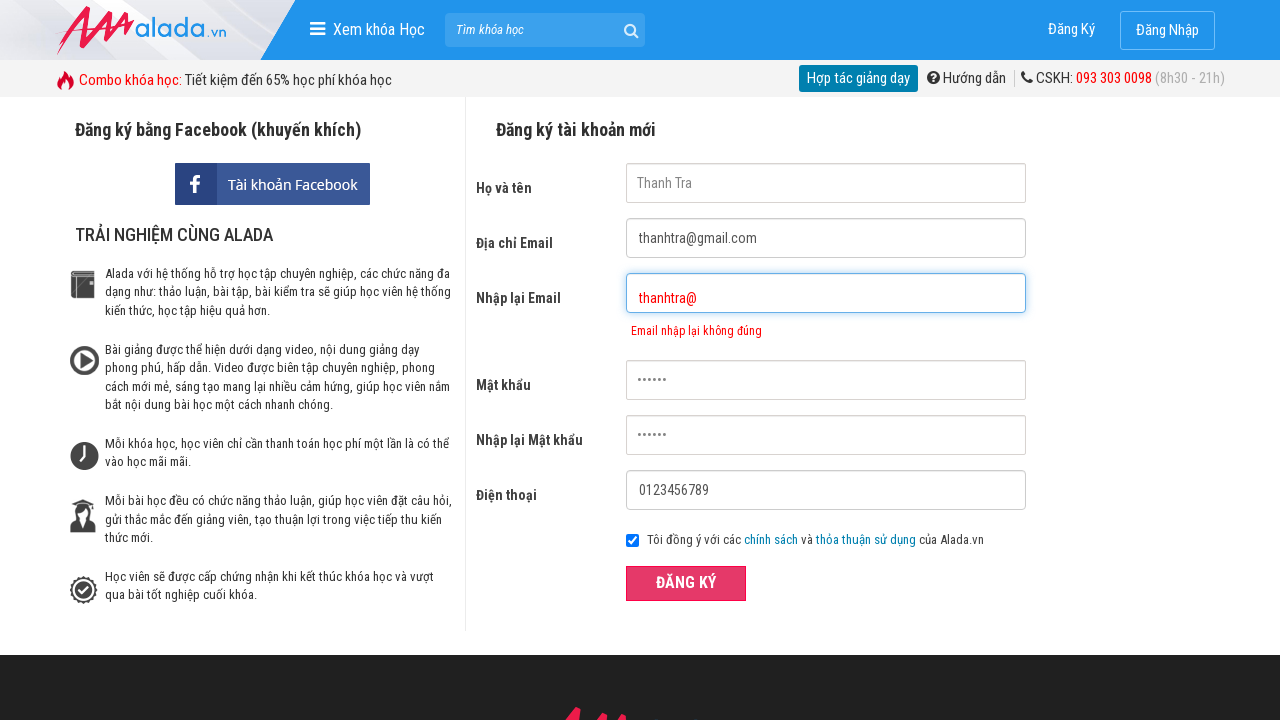

Verified error message 'Email nhập lại không đúng' is displayed
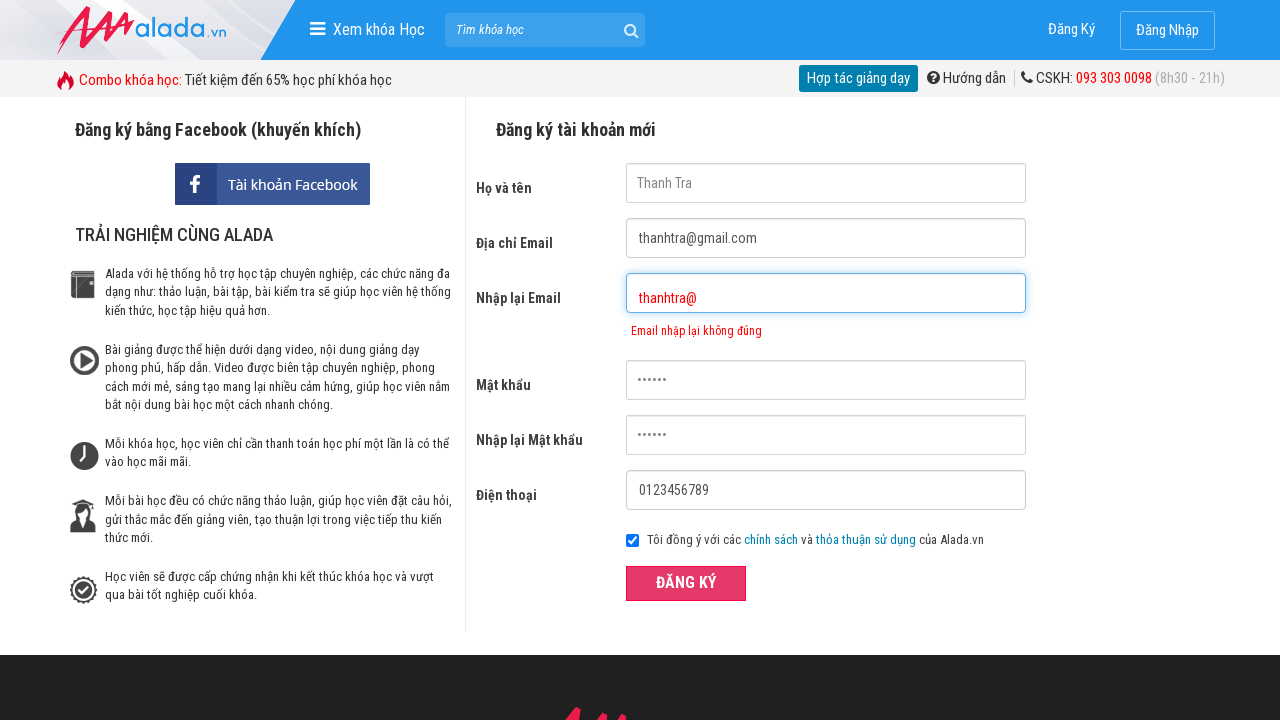

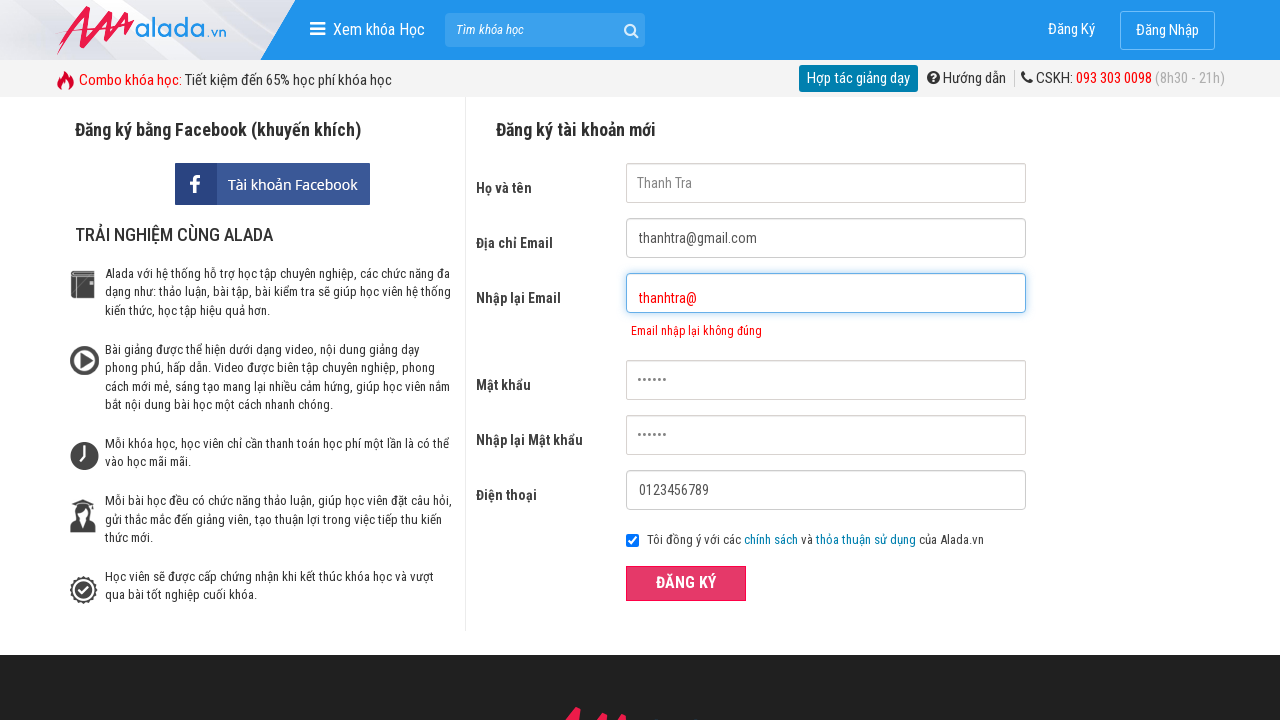